Tests the disabled state of form elements by navigating to a disabled elements demo page and verifying that a name text field is disabled

Starting URL: https://demoapps.qspiders.com/

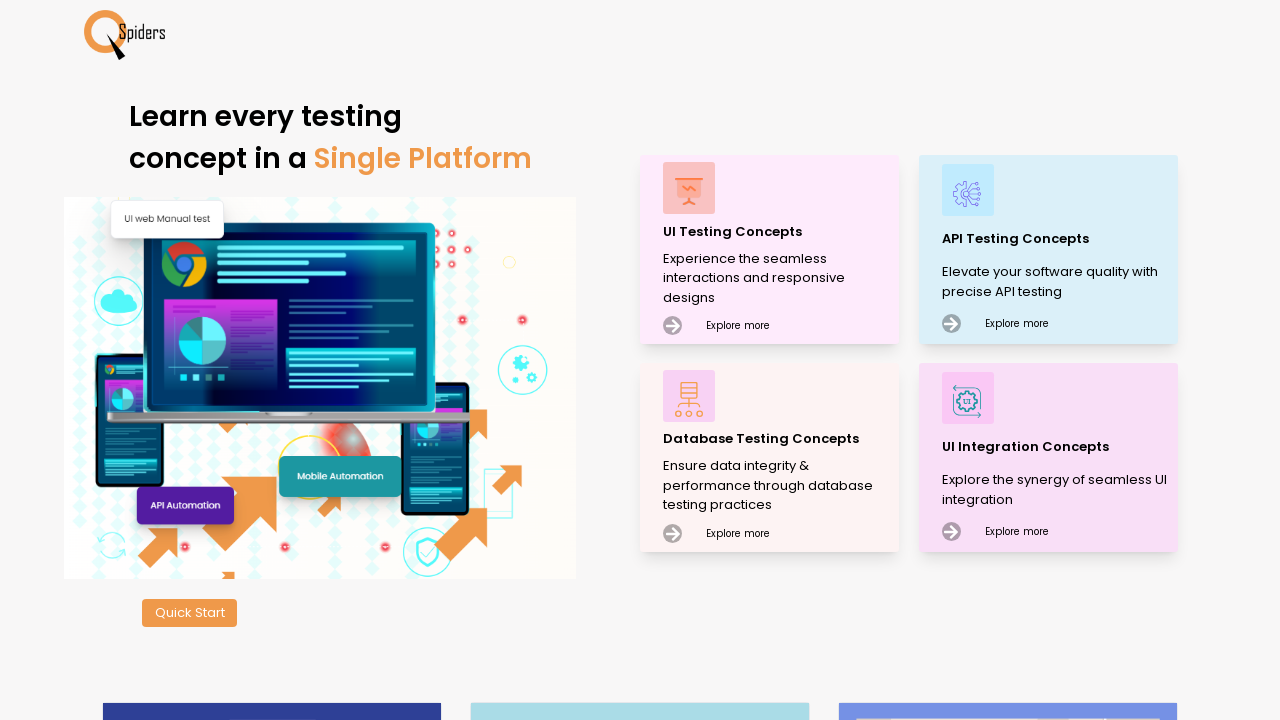

Clicked on 'UI Testing Concepts' menu item at (778, 232) on xpath=//p[text()='UI Testing Concepts']
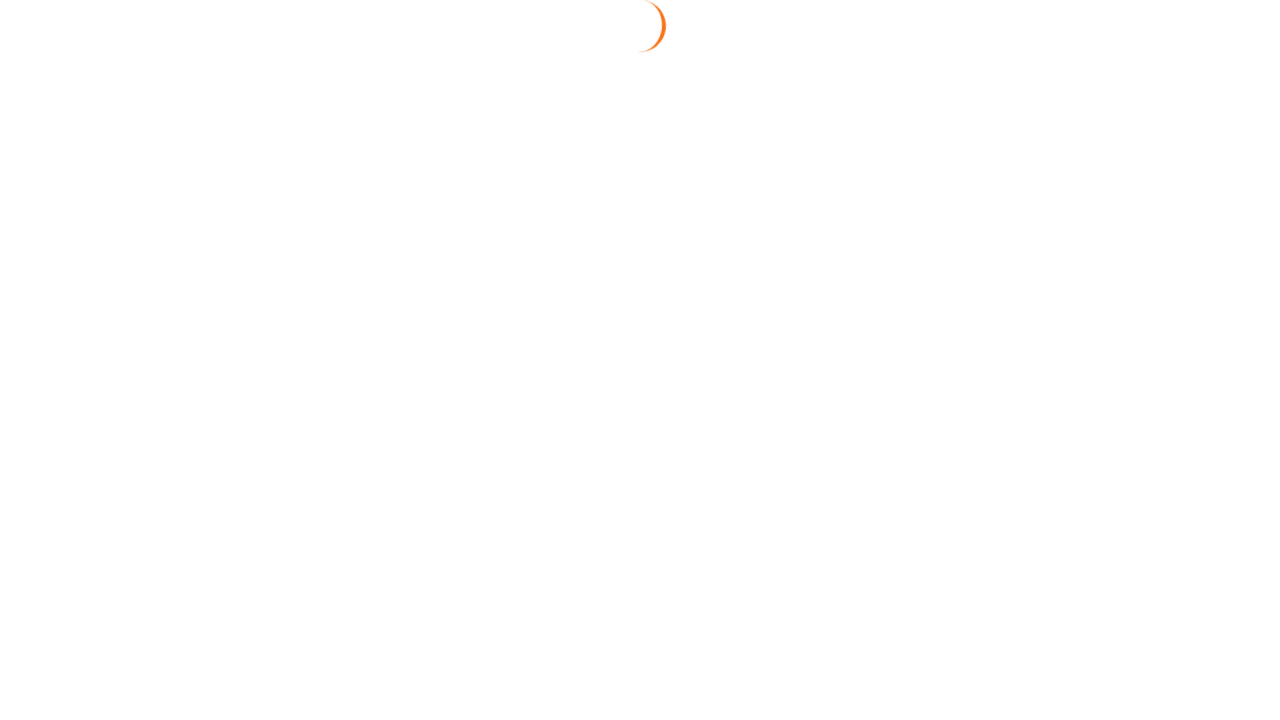

Clicked on 'Disabled' menu item to navigate to disabled elements demo page at (1171, 247) on xpath=//li[text()='Disabled']
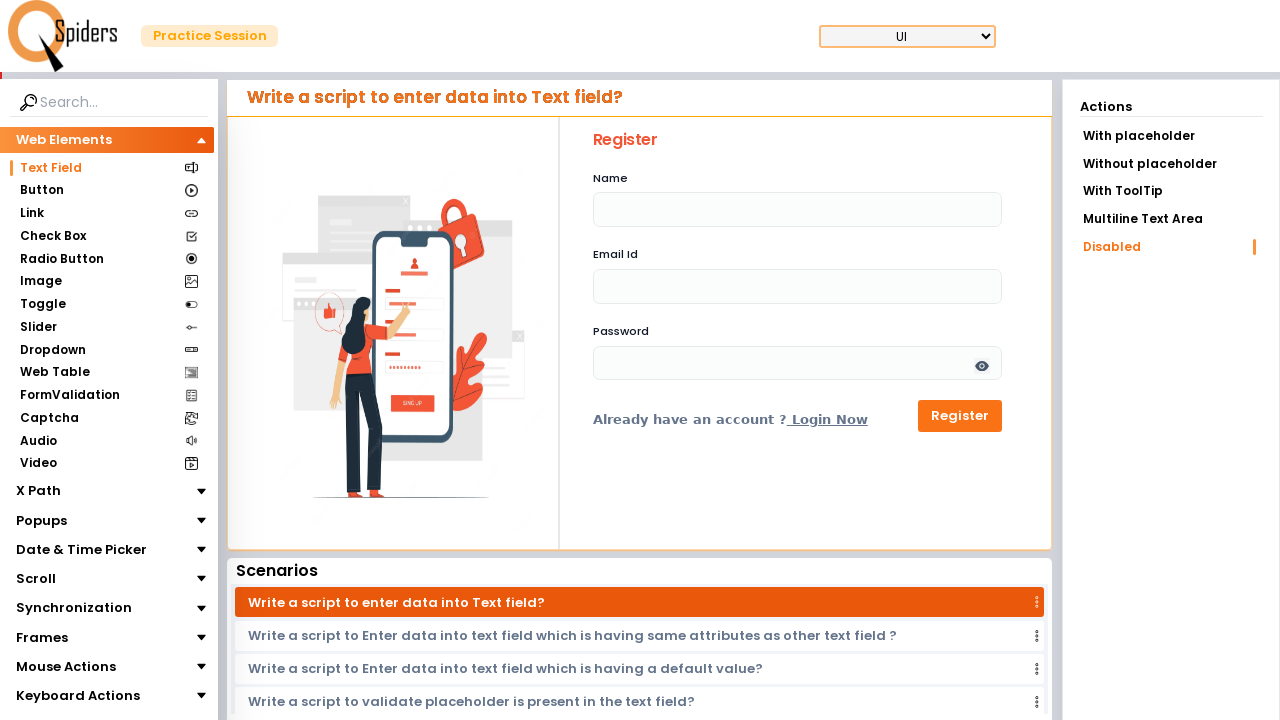

Waited for name text field to be present on the page
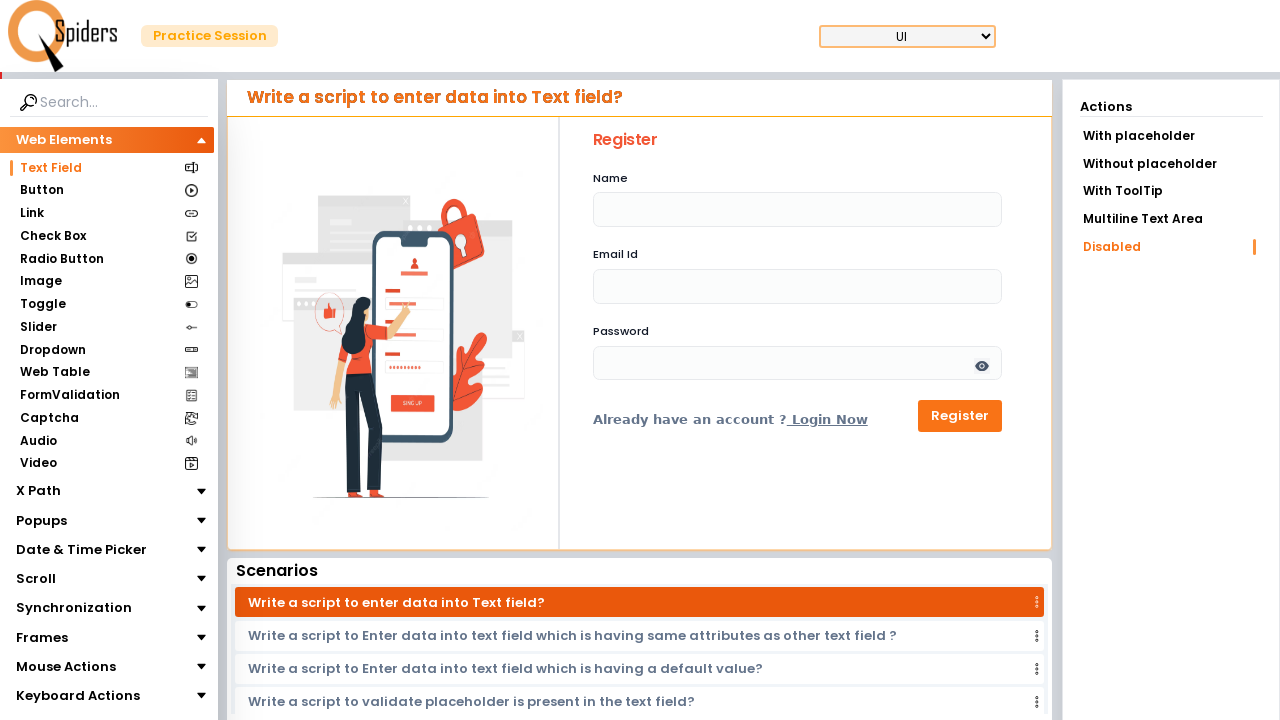

Located the name text field element
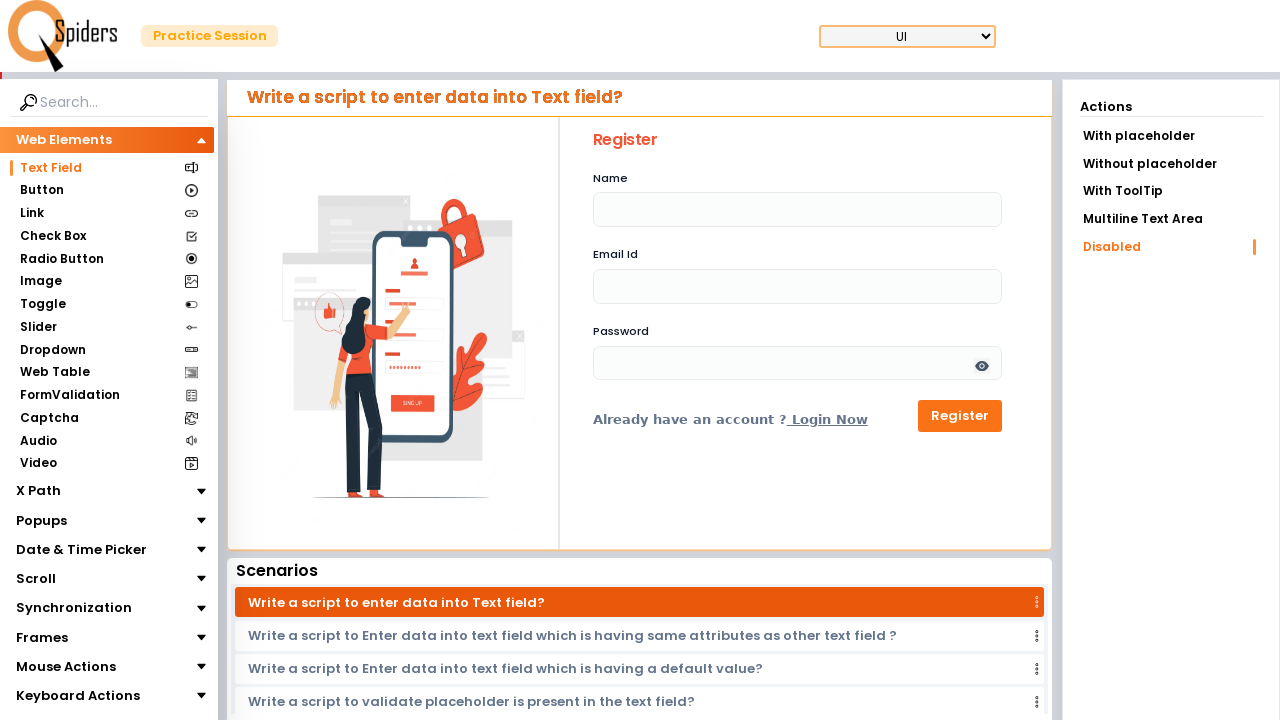

Name text field is disabled - test passed
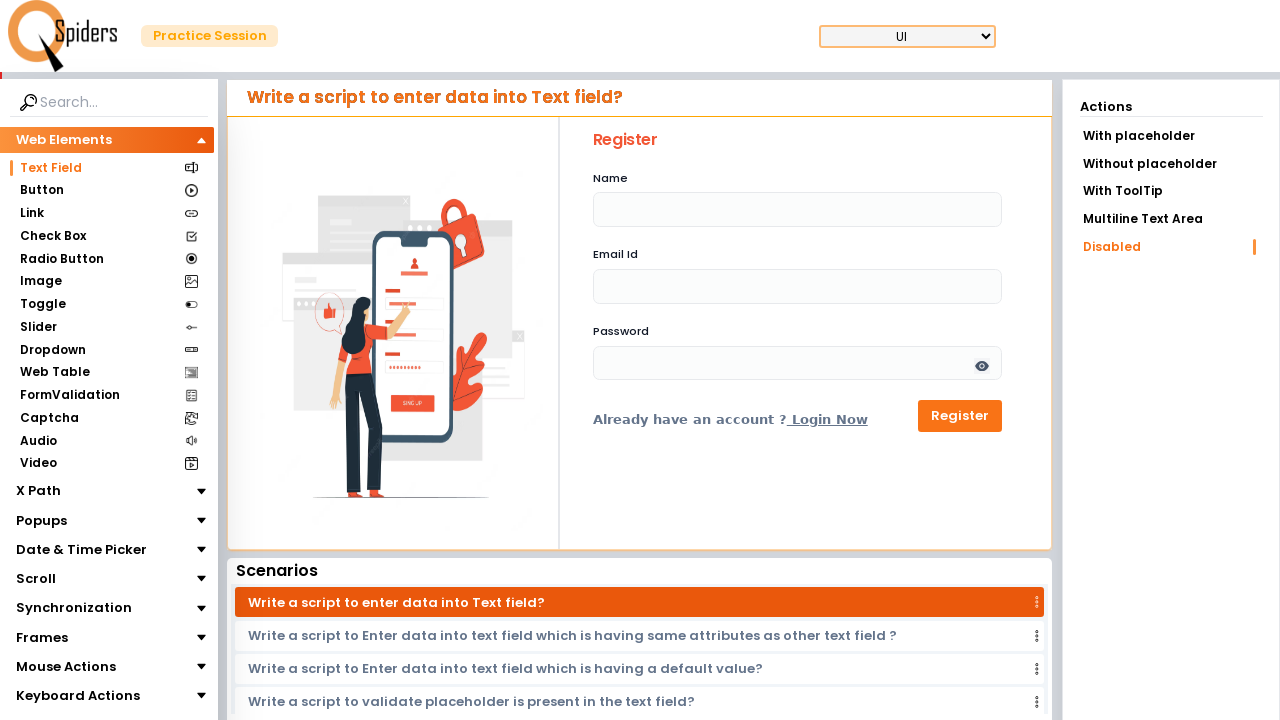

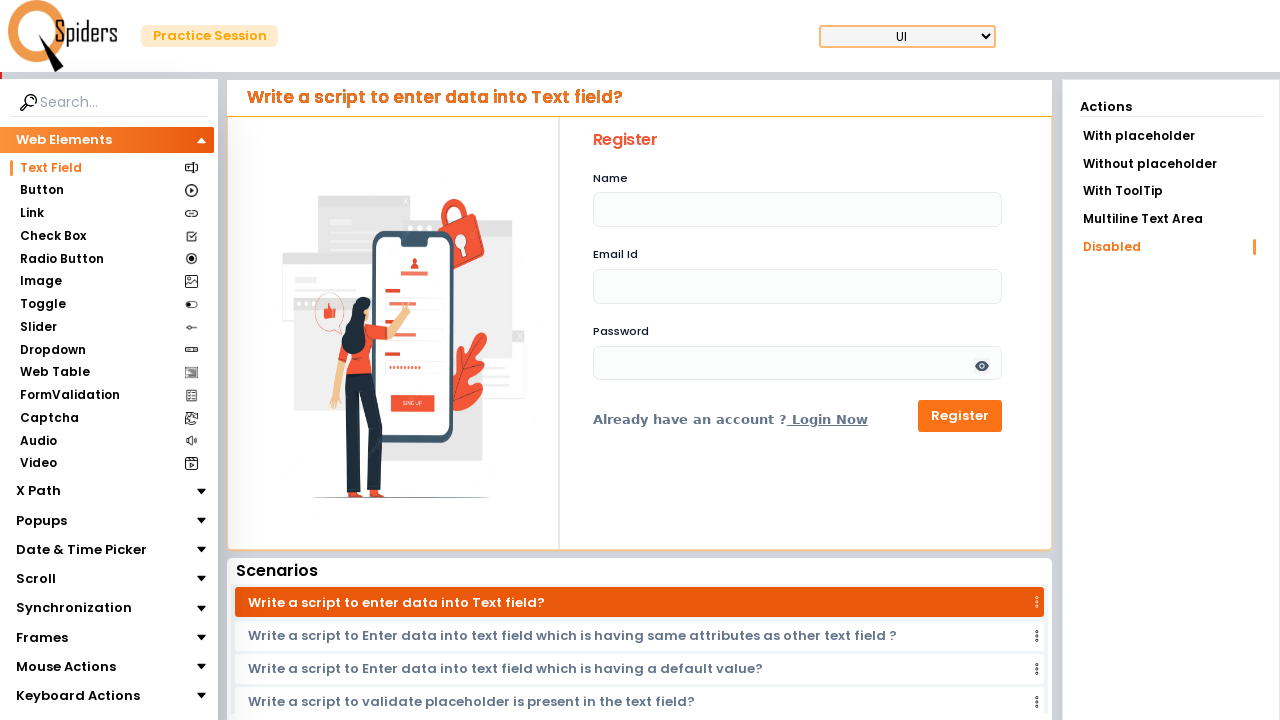